Navigates to the Falcon Financial Services website and retrieves the page title for verification

Starting URL: https://www.falconfs.com

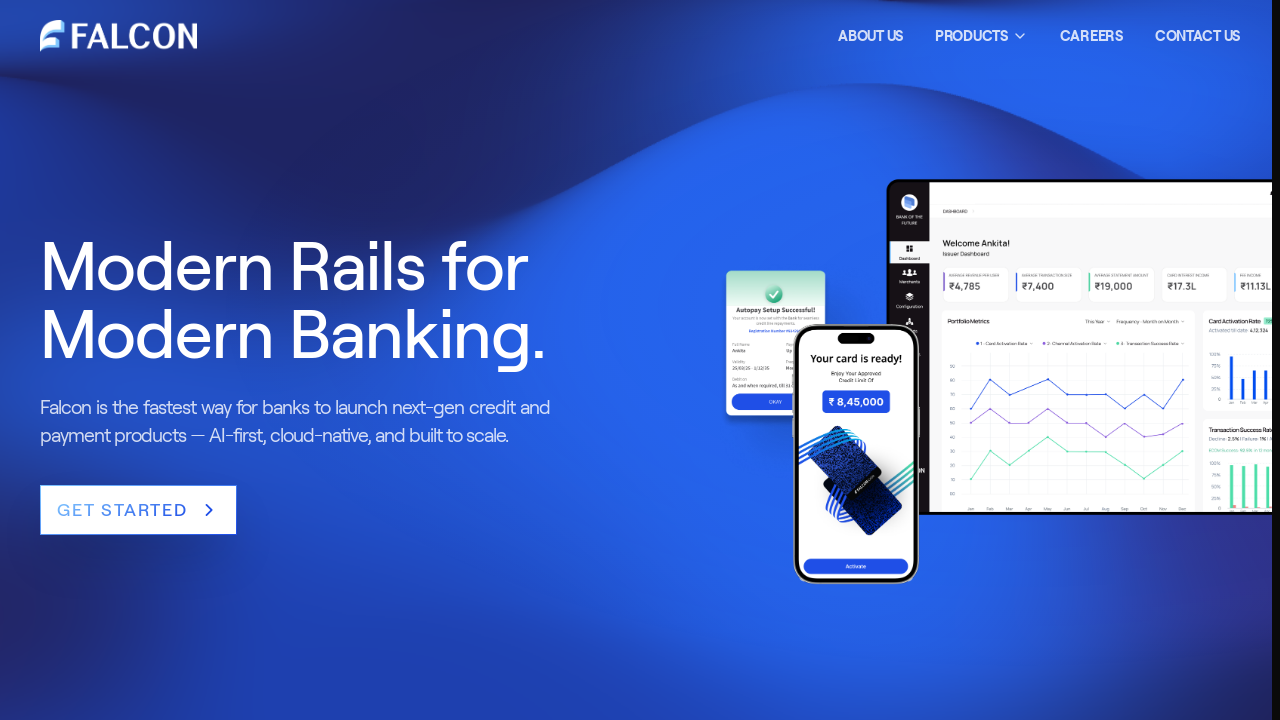

Retrieved page title from Falcon Financial Services website
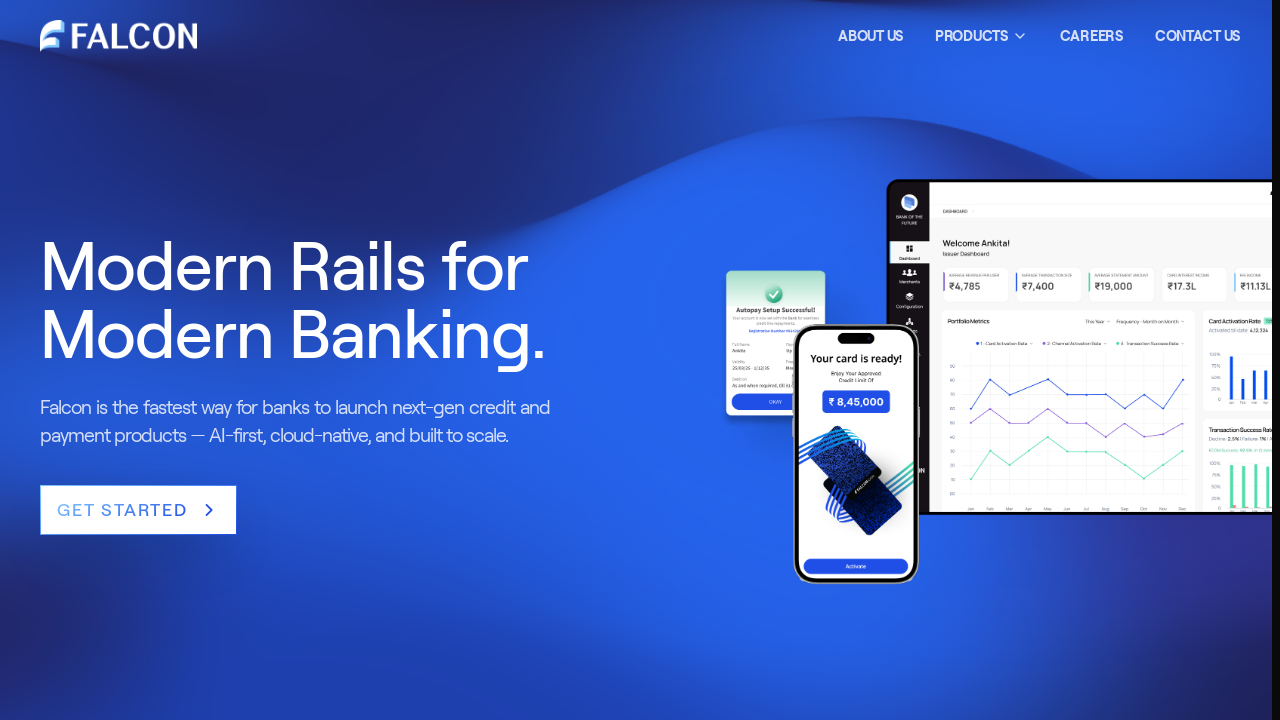

Printed page title for verification
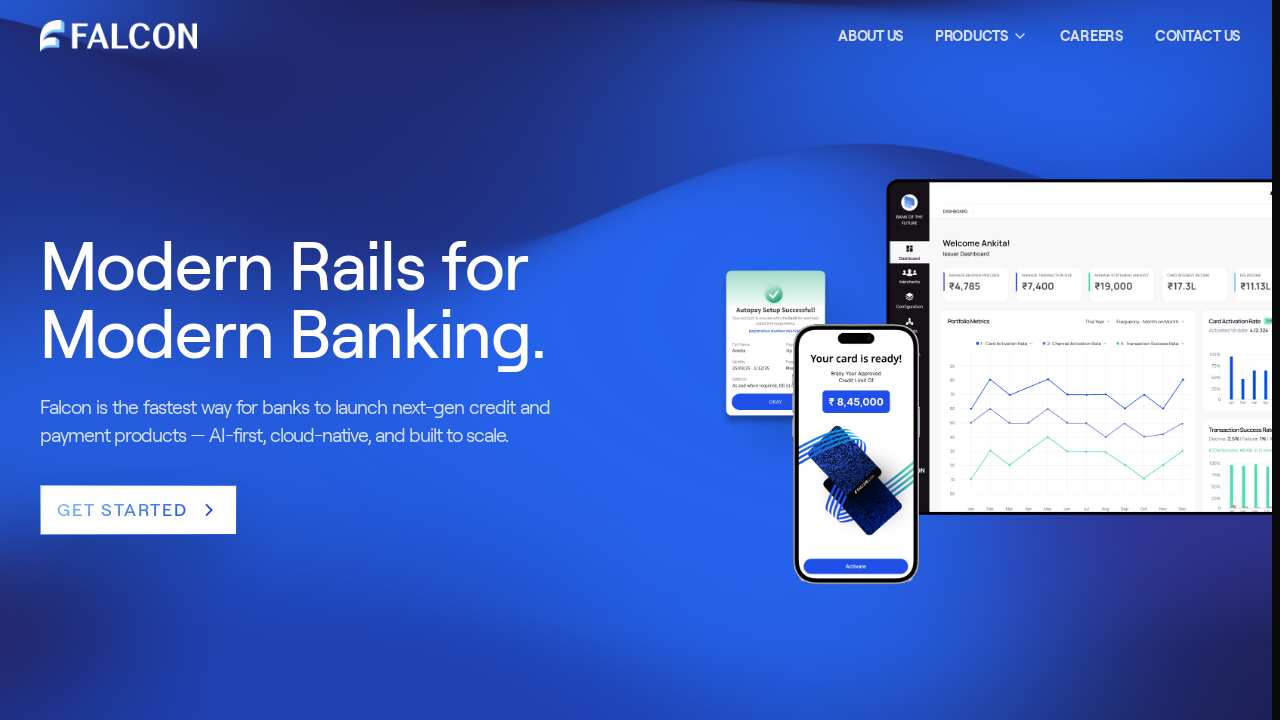

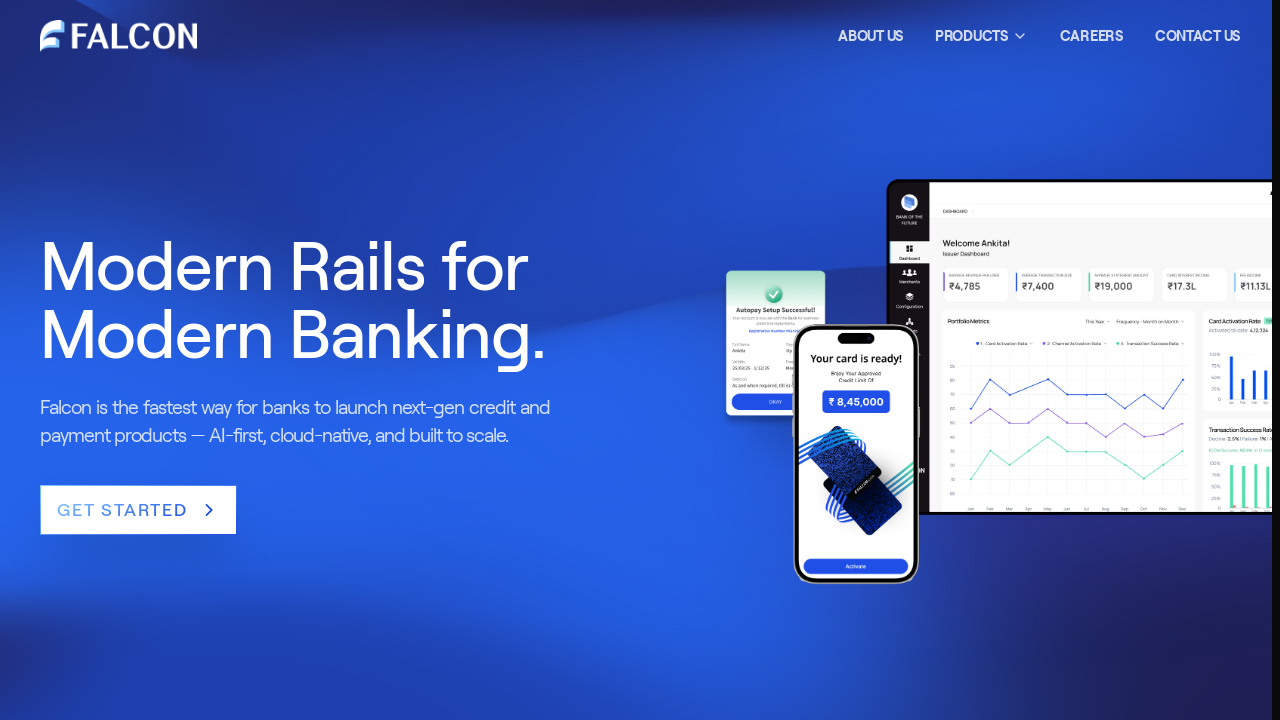